Tests dropdown selection by selecting an option using its index position

Starting URL: https://www.letskodeit.com/practice

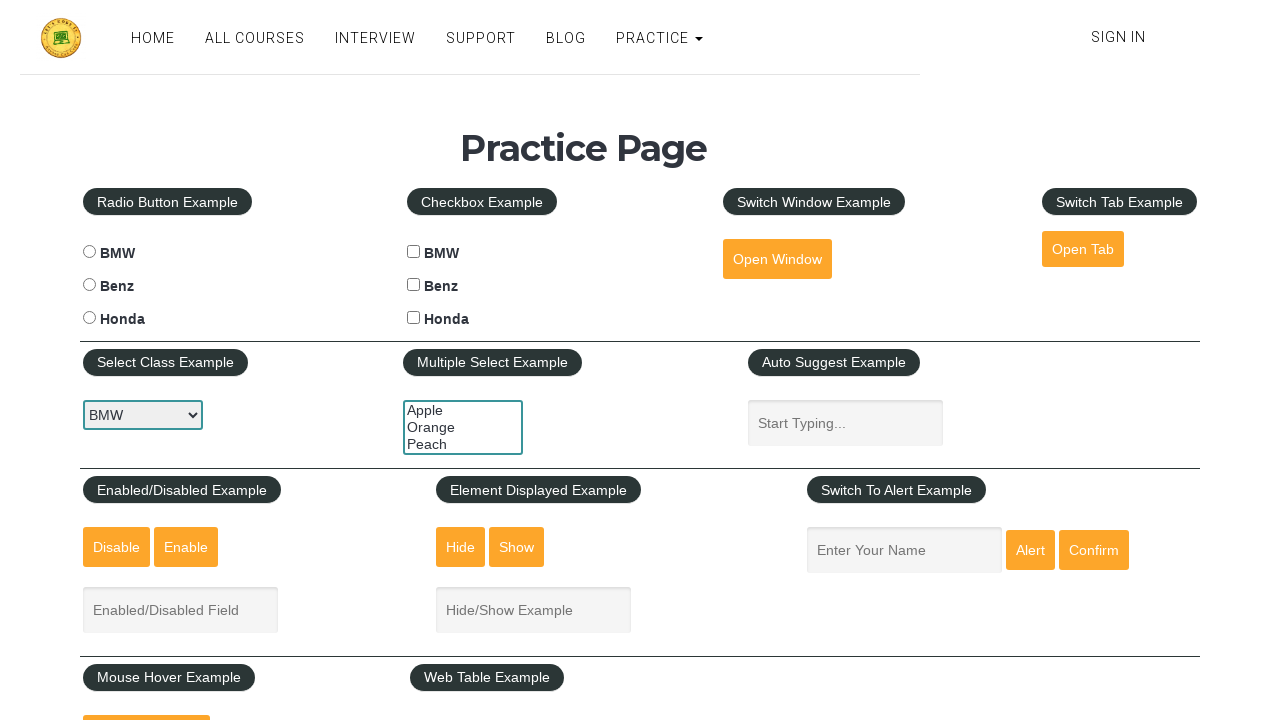

Navigated to practice page
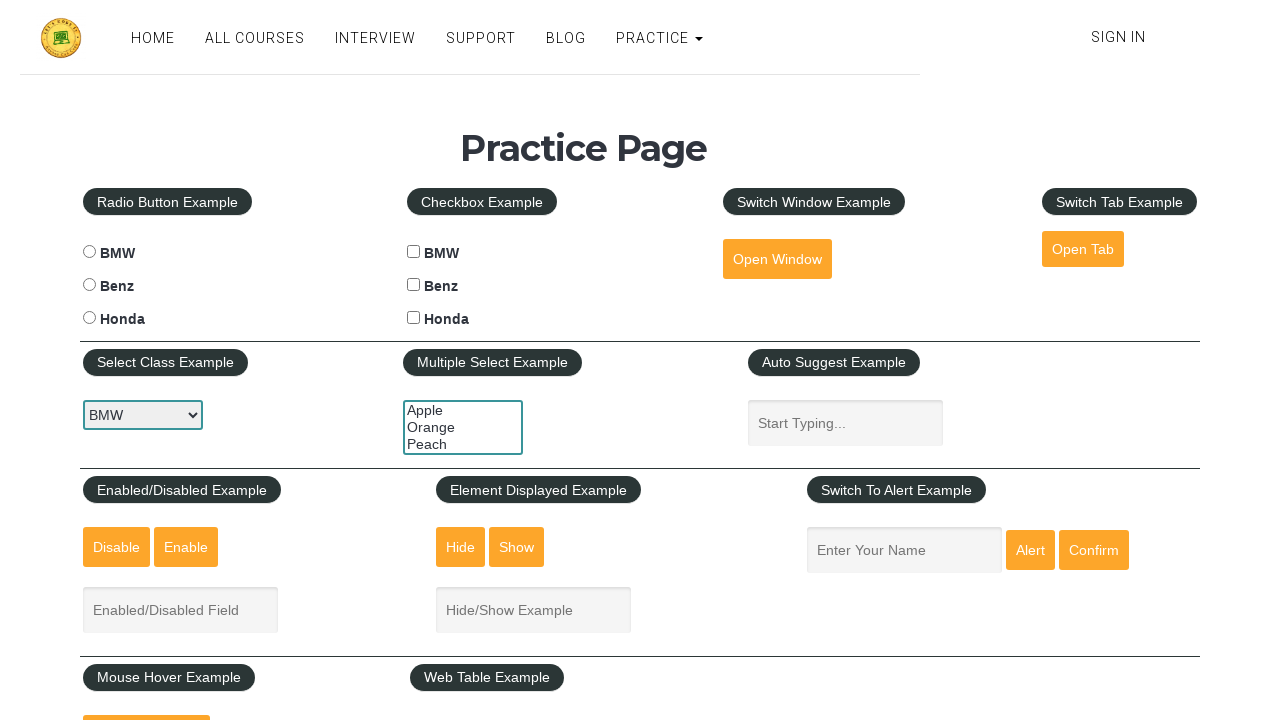

Selected dropdown option by index 2 (3rd option) on #carselect
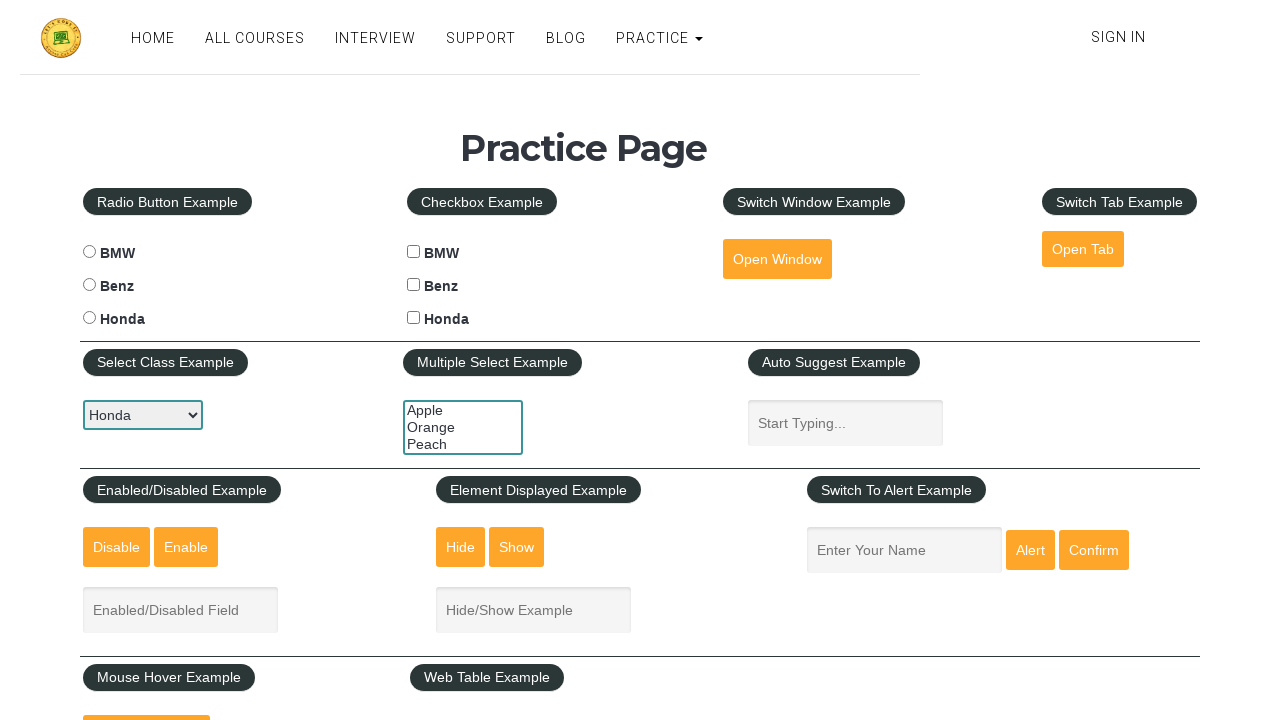

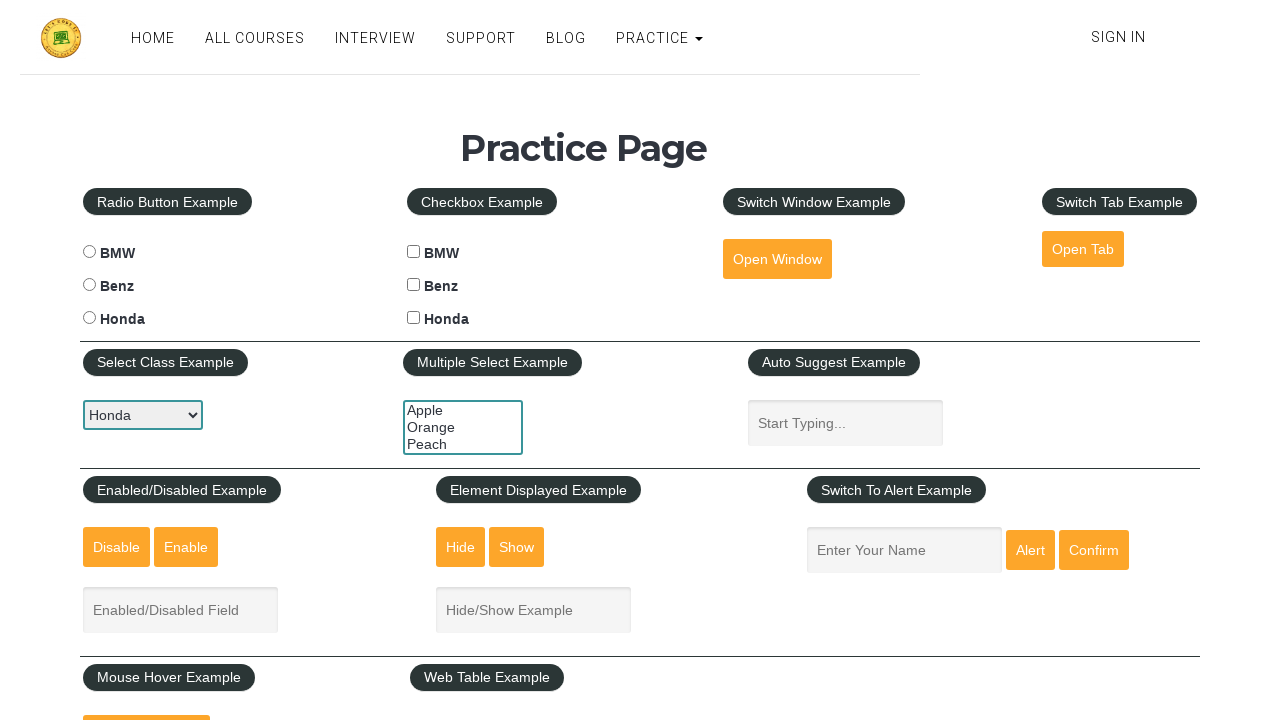